Tests adding a new patient by filling username and password fields in the patient section and clicking add button

Starting URL: https://sitetc1kaykywaleskabreno.vercel.app/admin

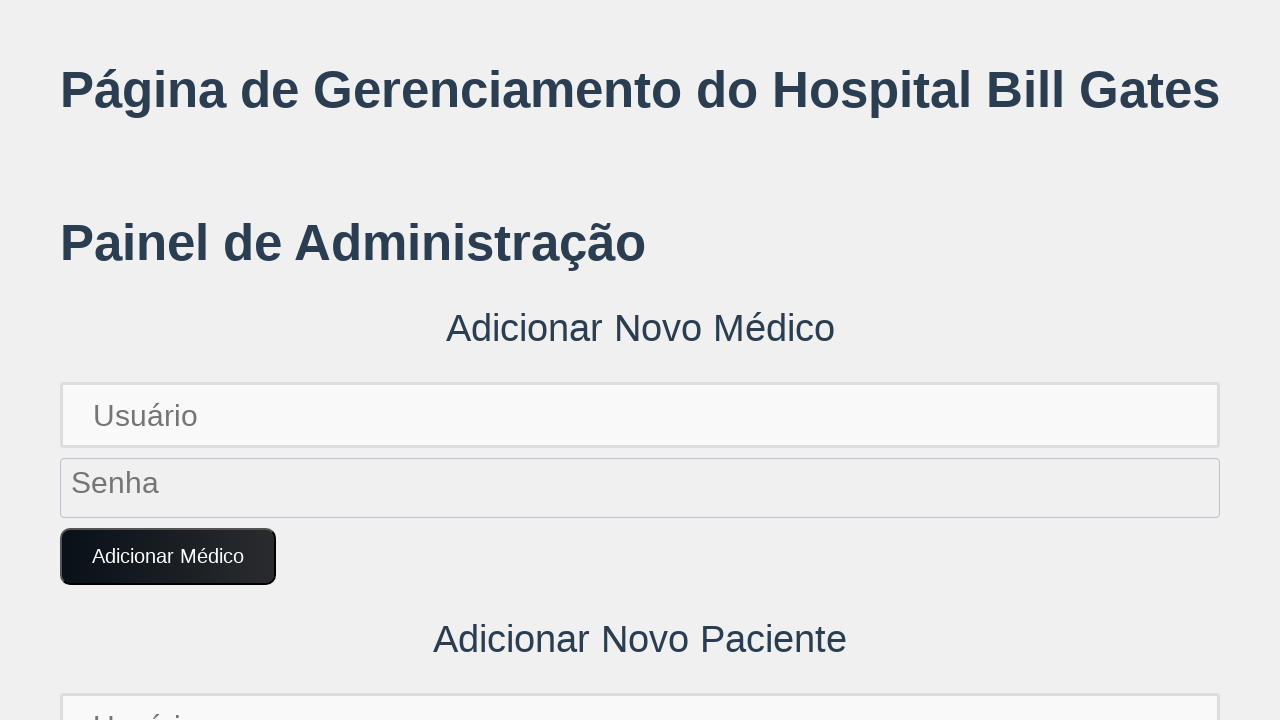

Filled username field for new patient with 'PatientTest1702345680' on input[placeholder='Usuário'] >> nth=1
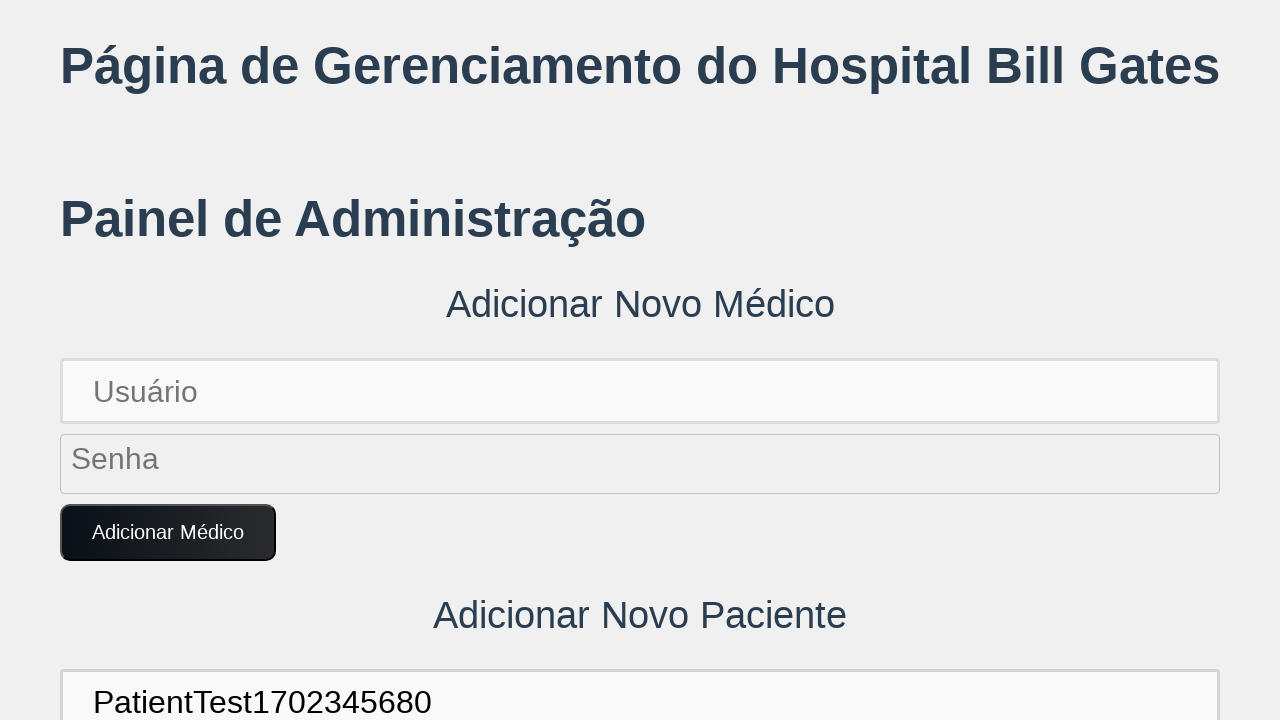

Filled password field for new patient with 'PatientPass456!' on input[placeholder='Senha'] >> nth=1
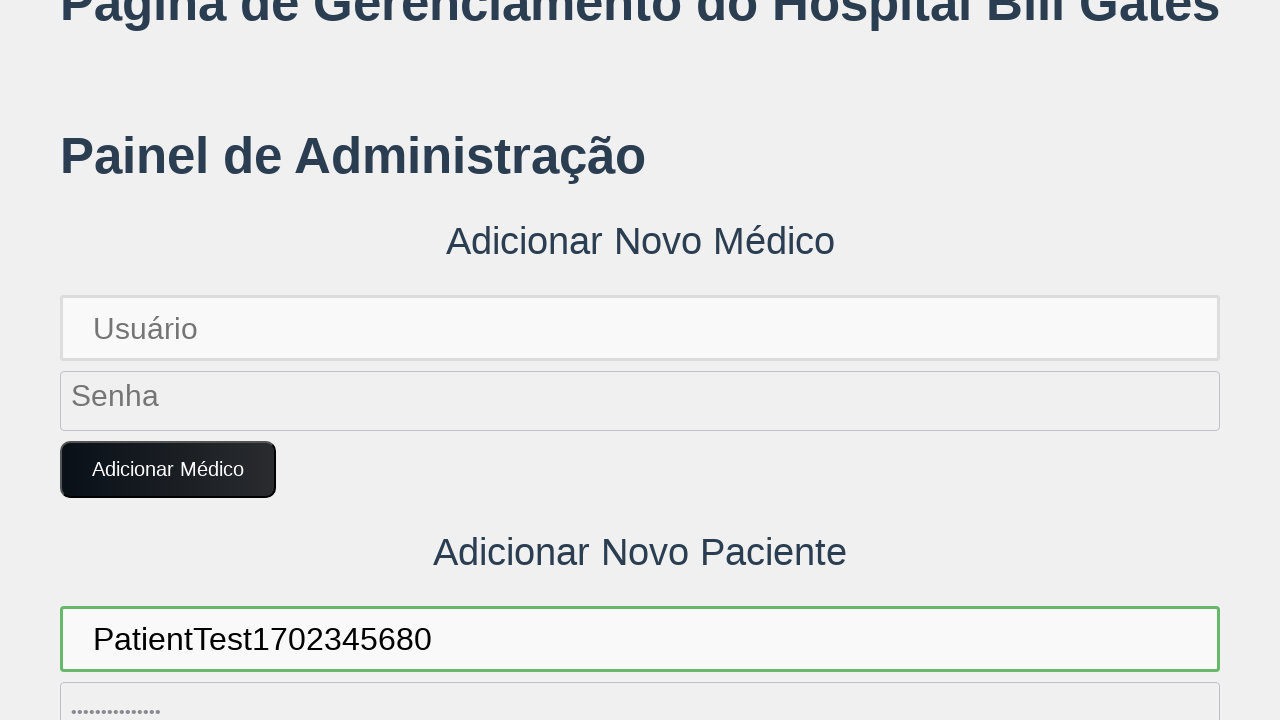

Clicked 'Adicionar Paciente' button to add new patient at (174, 360) on button:text('Adicionar Paciente')
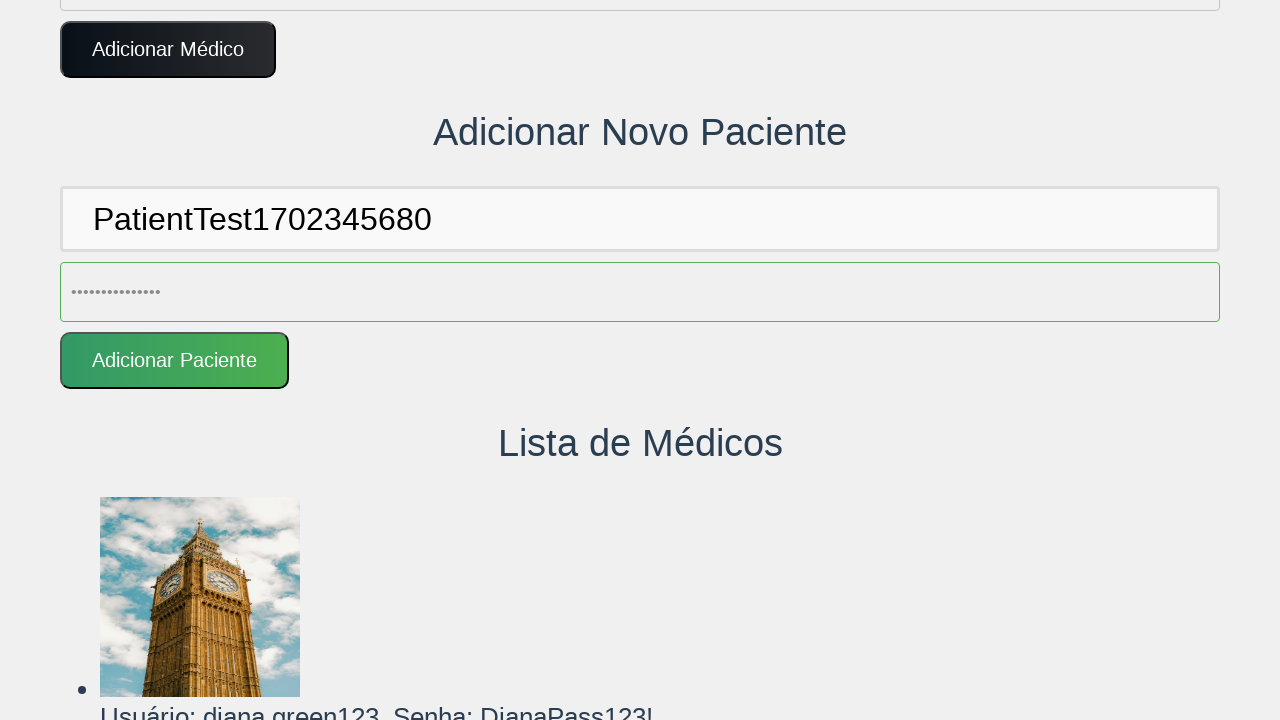

Set up dialog handler to accept any alerts
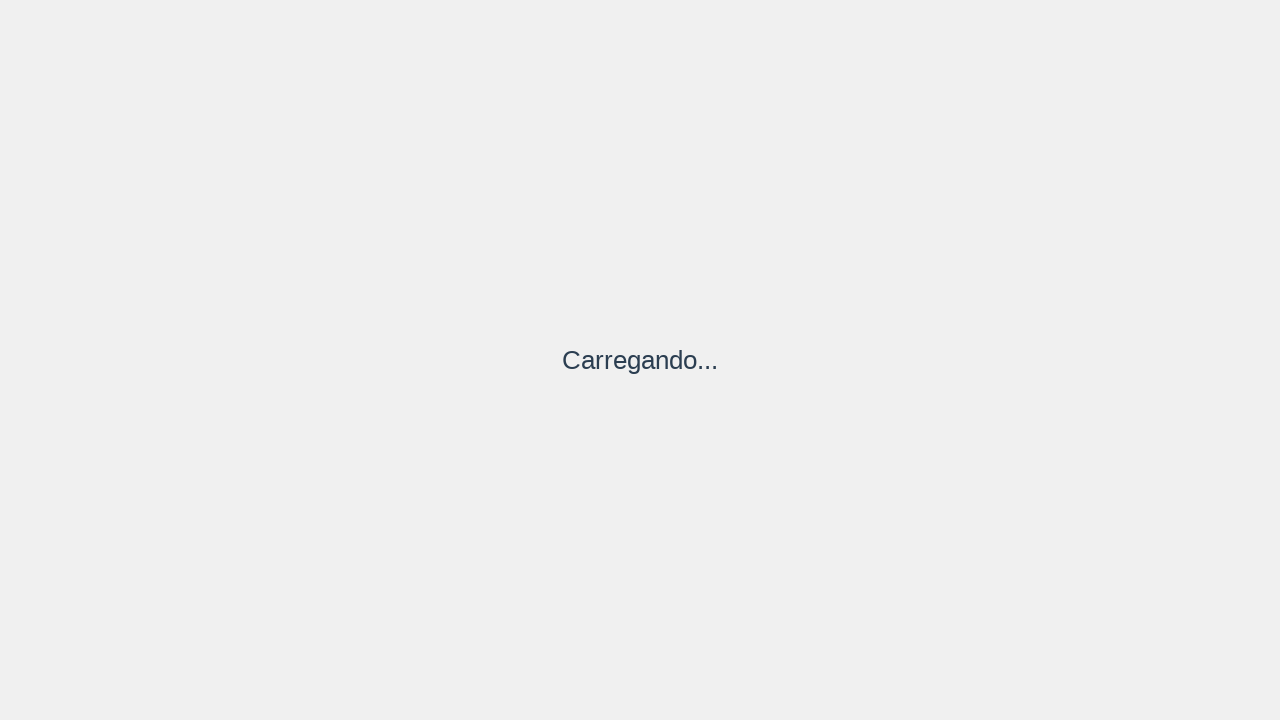

Patient list updated and new patient appeared in the list
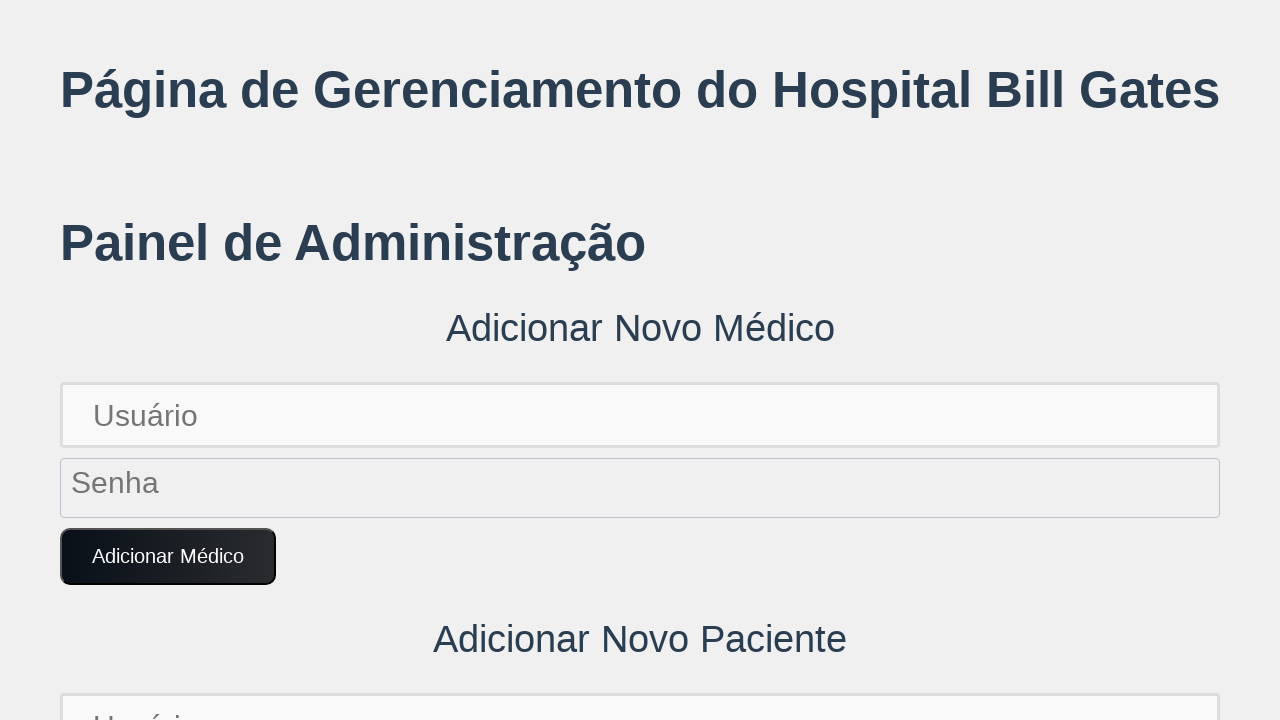

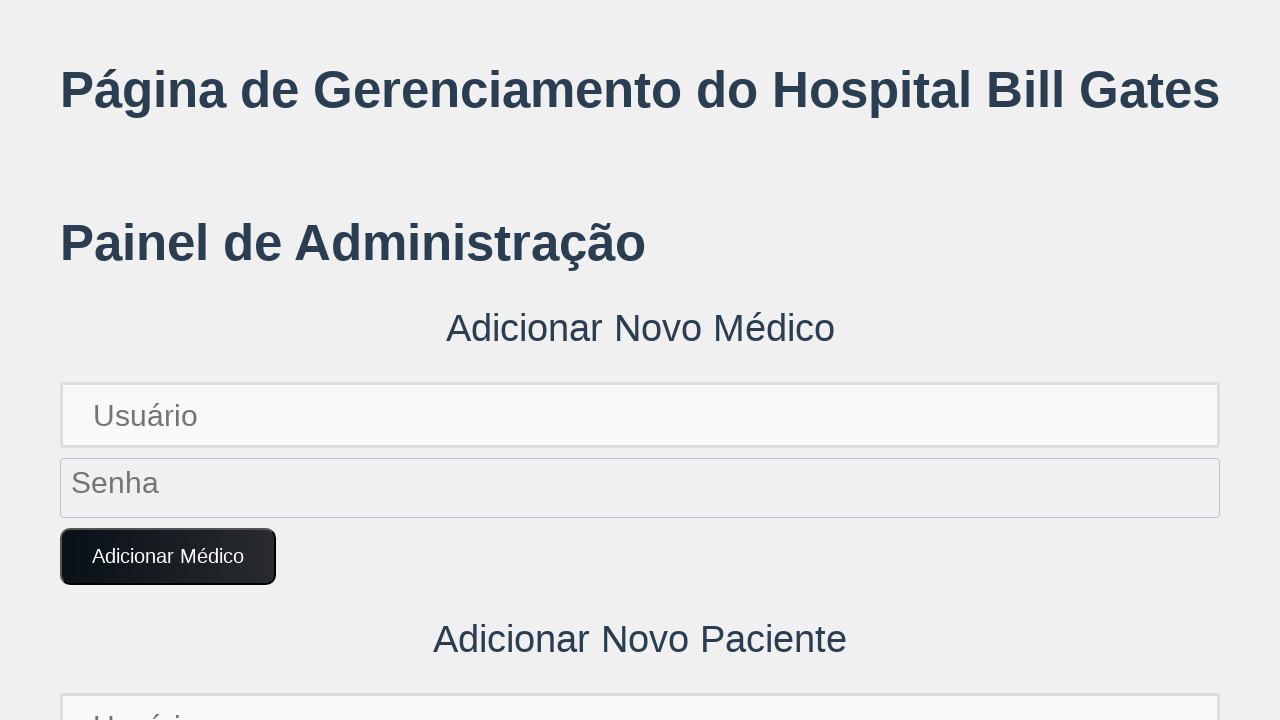